Navigates to the Community section and clicks the Bug Reports link which opens in a new popup window

Starting URL: https://playwright.dev/

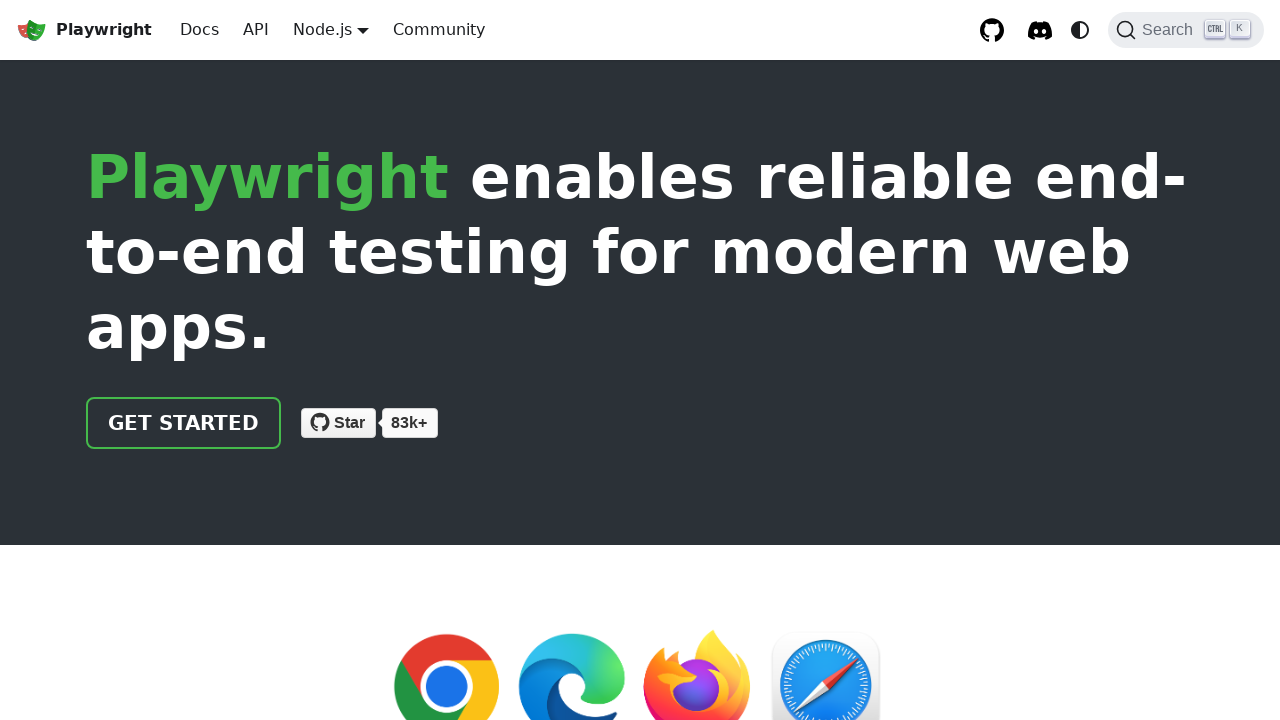

Navigated to Playwright homepage
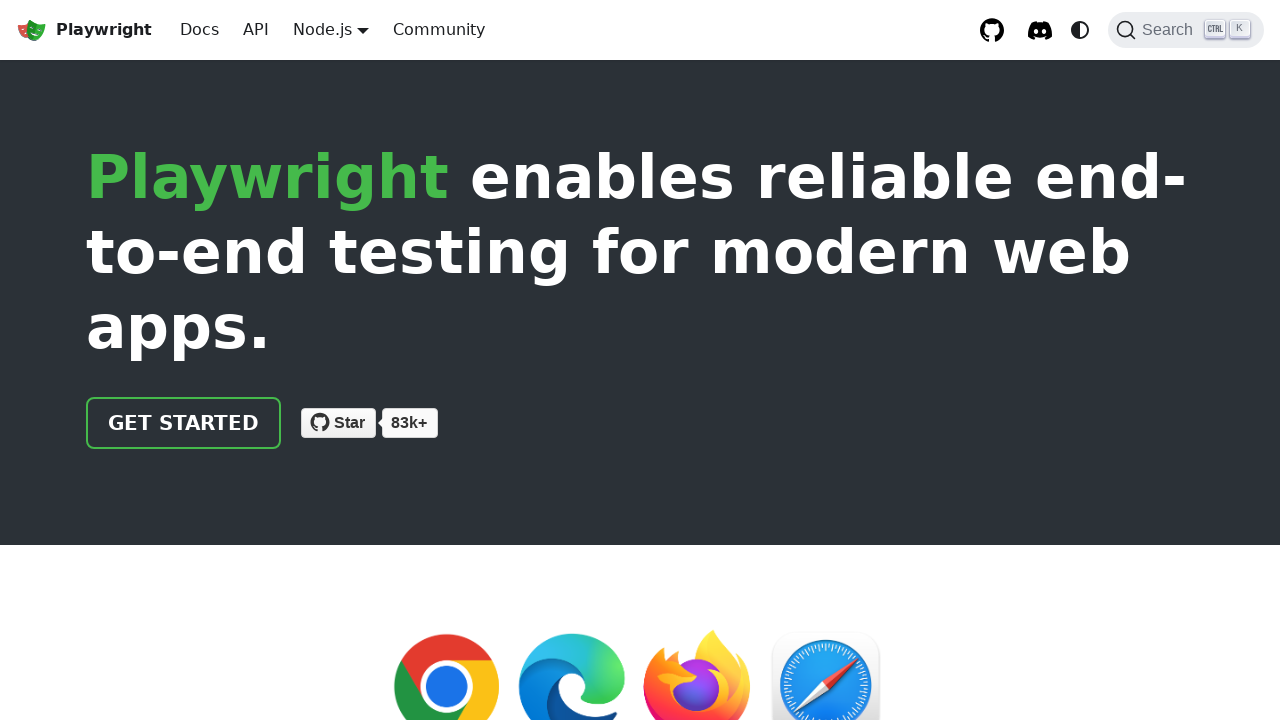

Clicked Playwright logo link at (84, 30) on internal:role=link[name="Playwright logo Playwright"i]
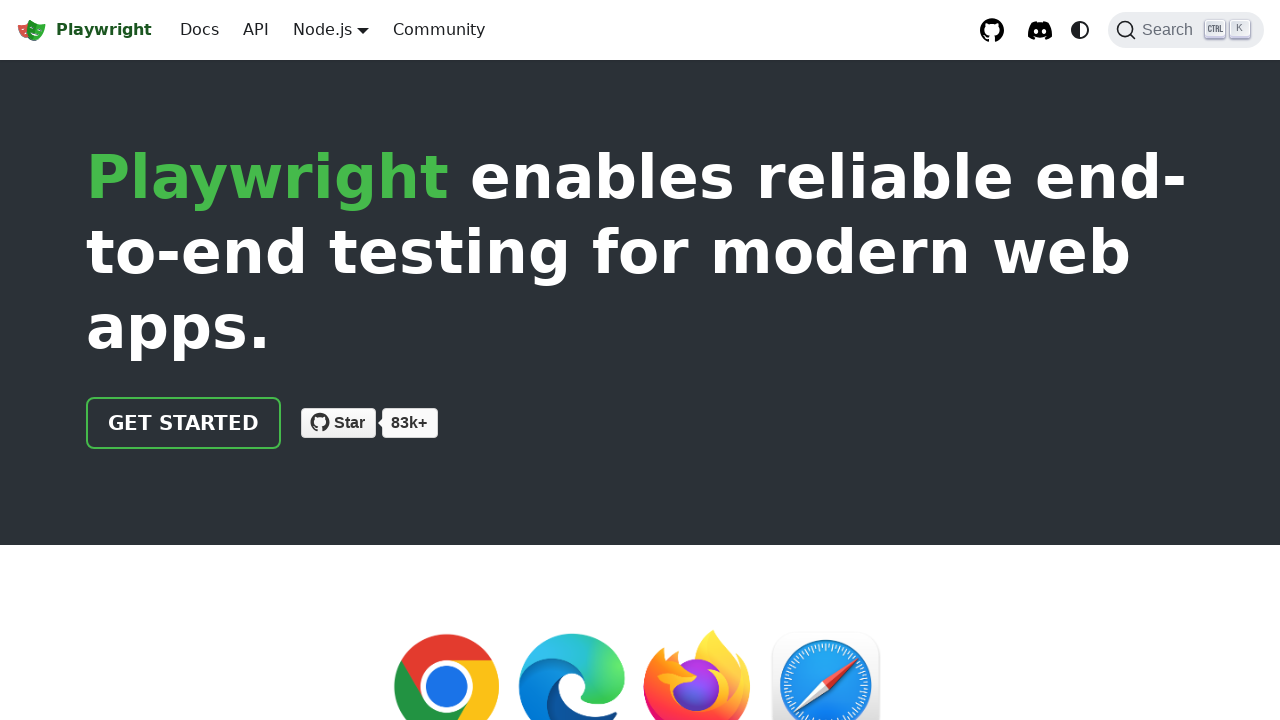

Clicked on Community link at (439, 30) on internal:role=link[name="Community"i]
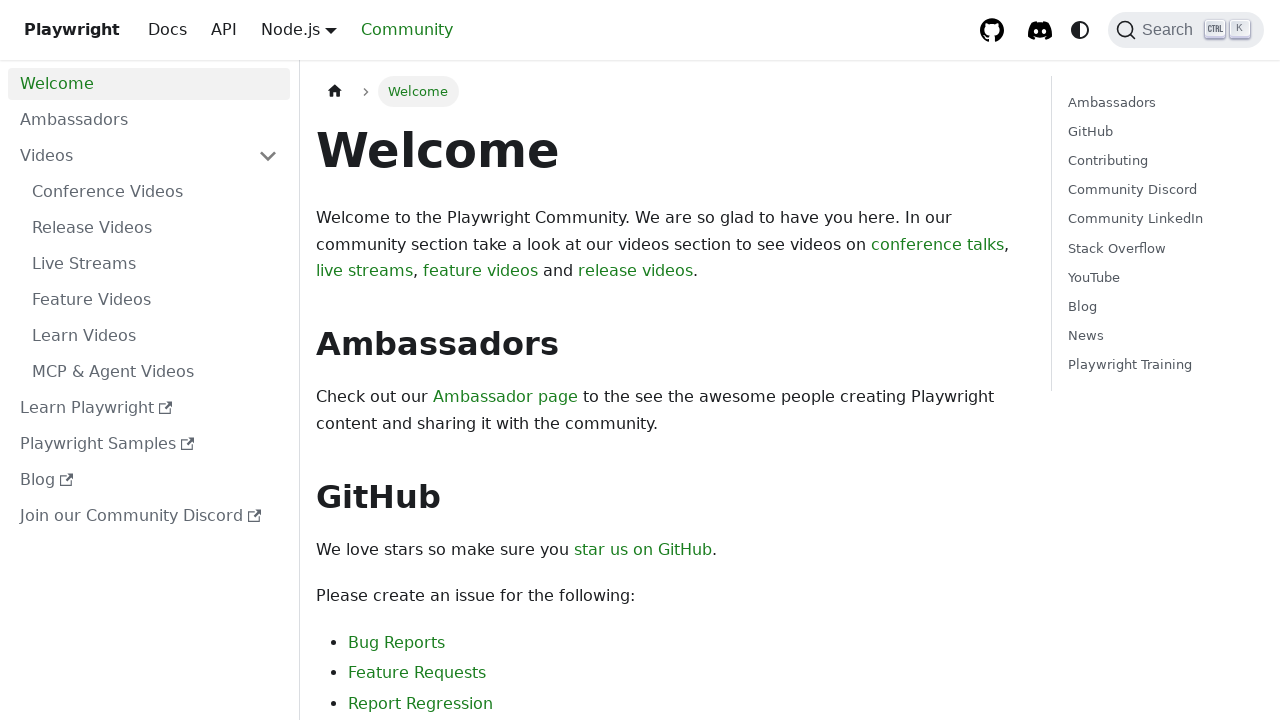

Clicked Bug Reports link at (396, 642) on internal:role=link[name="Bug Reports"i]
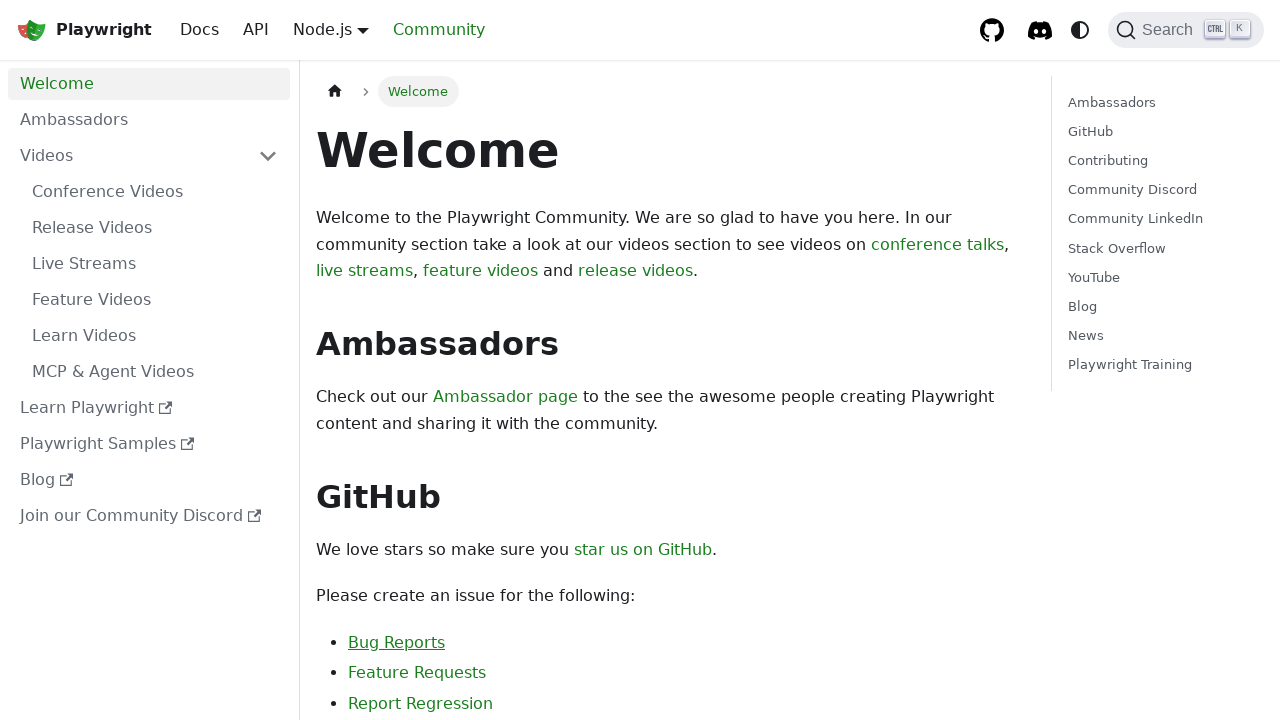

Bug Reports popup window opened
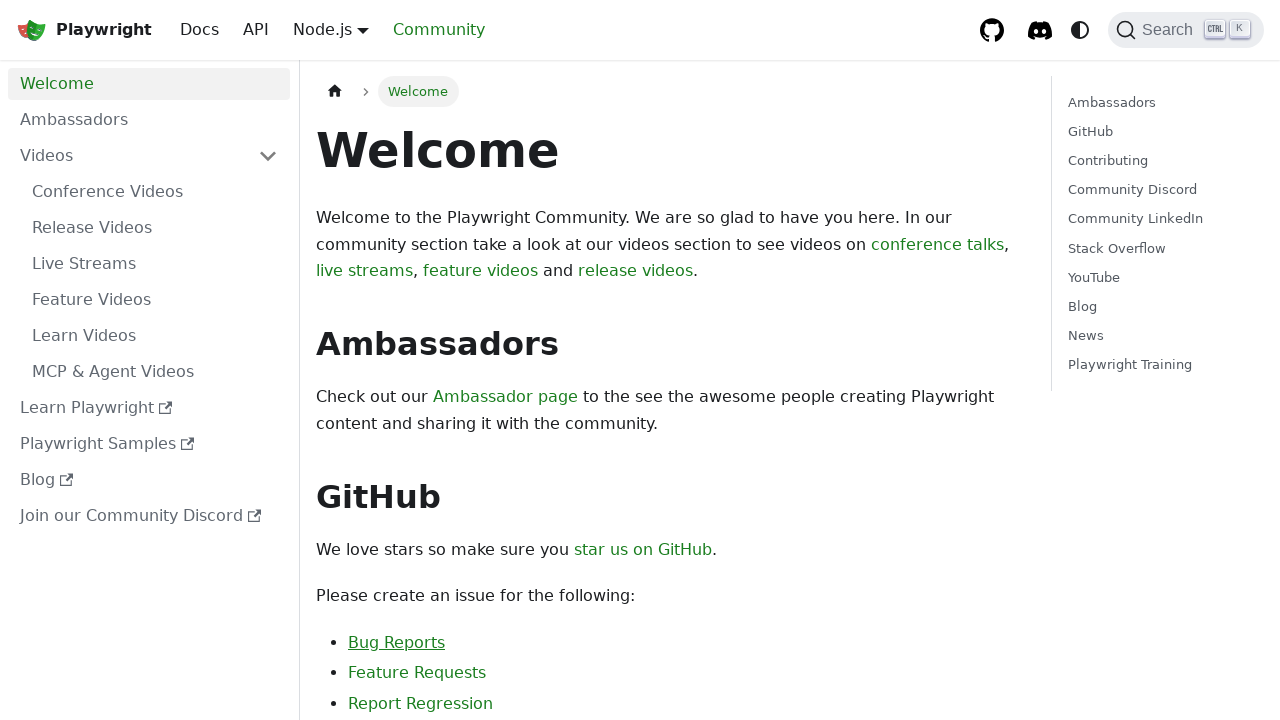

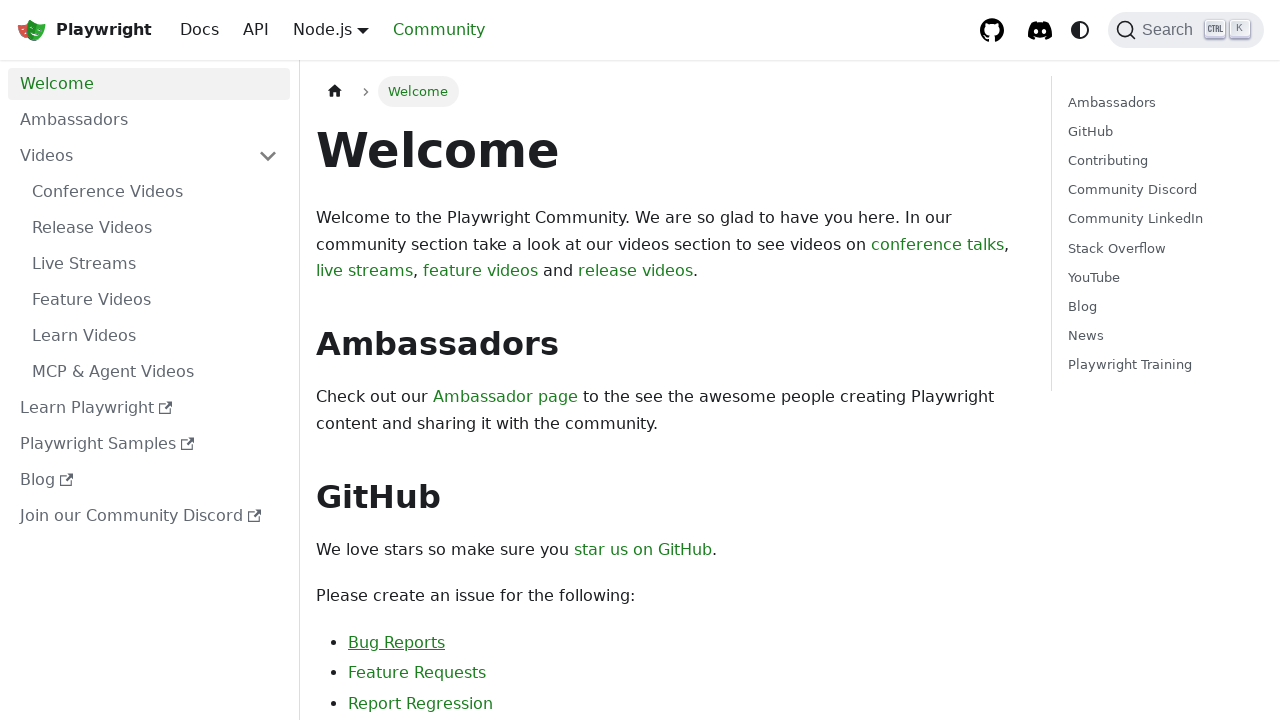